Tests adding todo items to the list by filling the input field and pressing Enter, then verifying the items appear in the todo list

Starting URL: https://demo.playwright.dev/todomvc

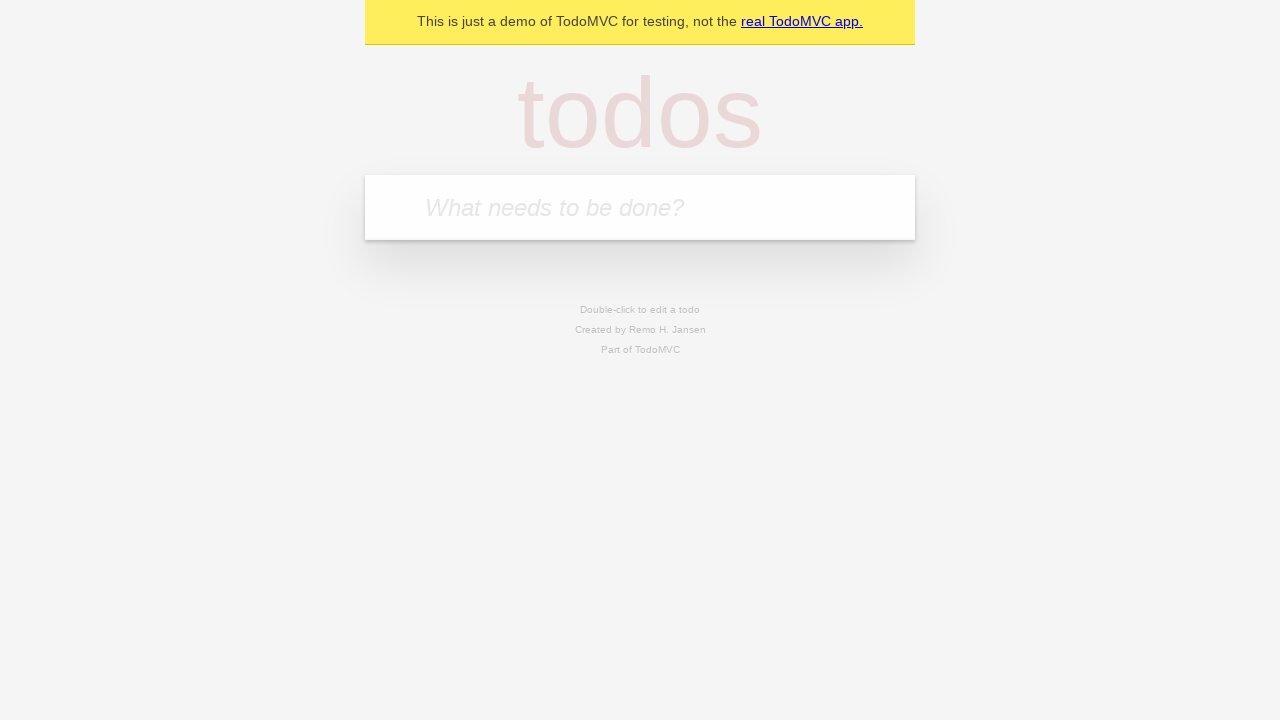

Filled todo input field with 'buy some cheese' on internal:attr=[placeholder="What needs to be done?"i]
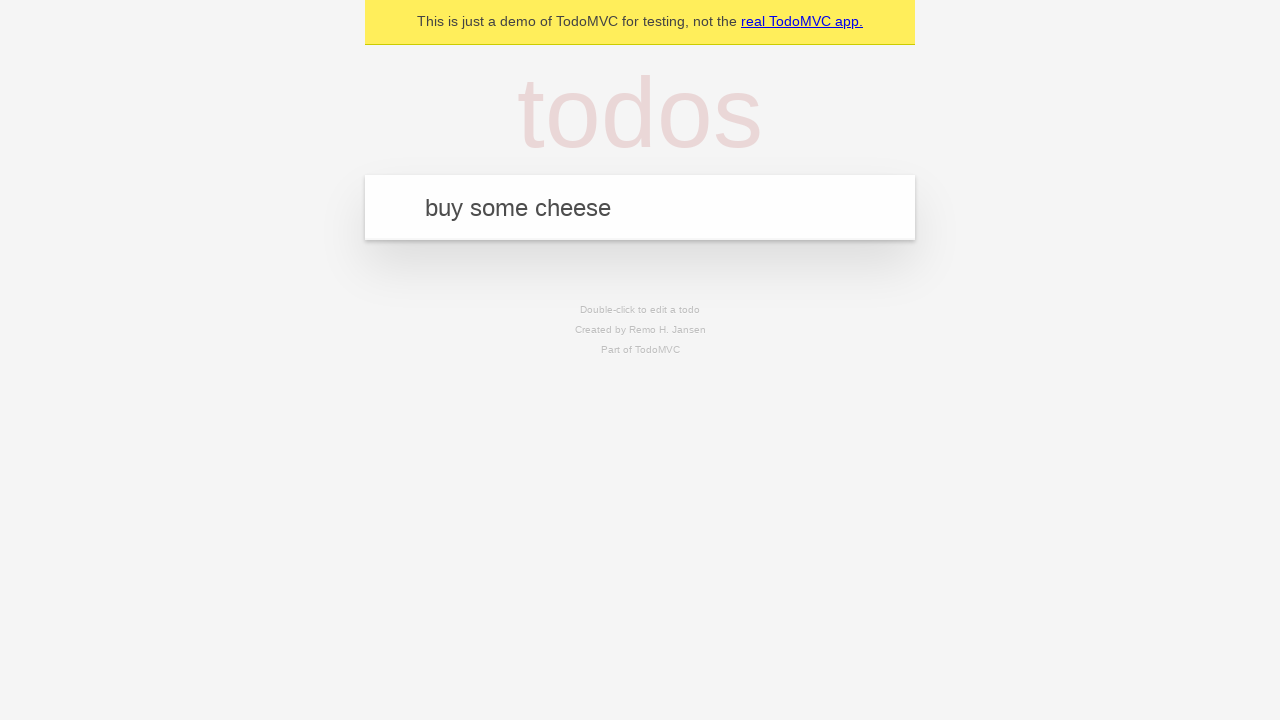

Pressed Enter to add first todo item on internal:attr=[placeholder="What needs to be done?"i]
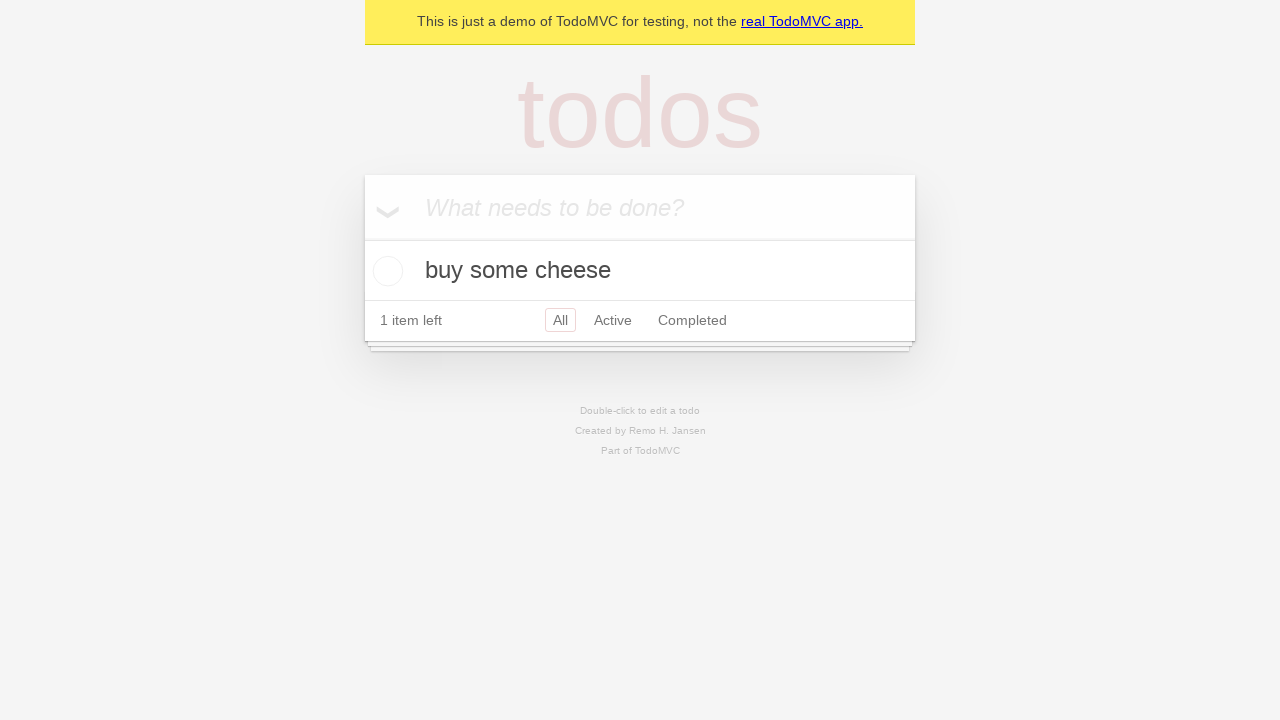

First todo item 'buy some cheese' appeared in the list
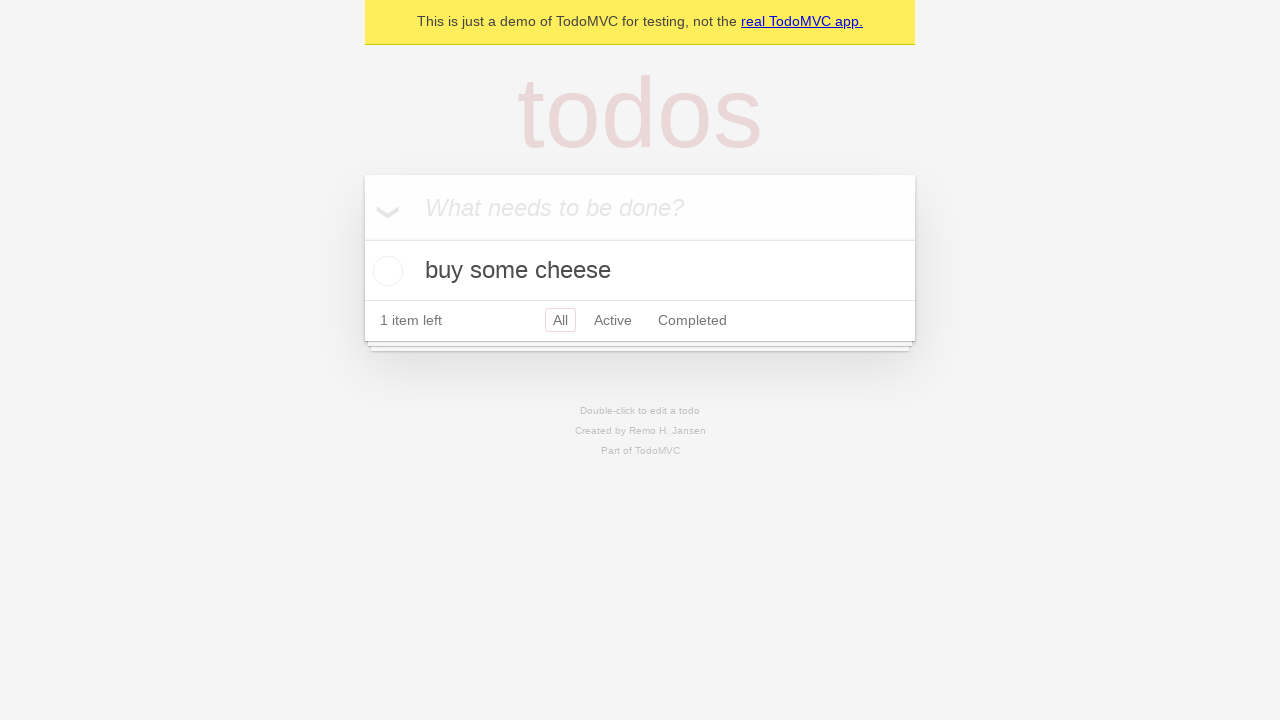

Filled todo input field with 'feed the cat' on internal:attr=[placeholder="What needs to be done?"i]
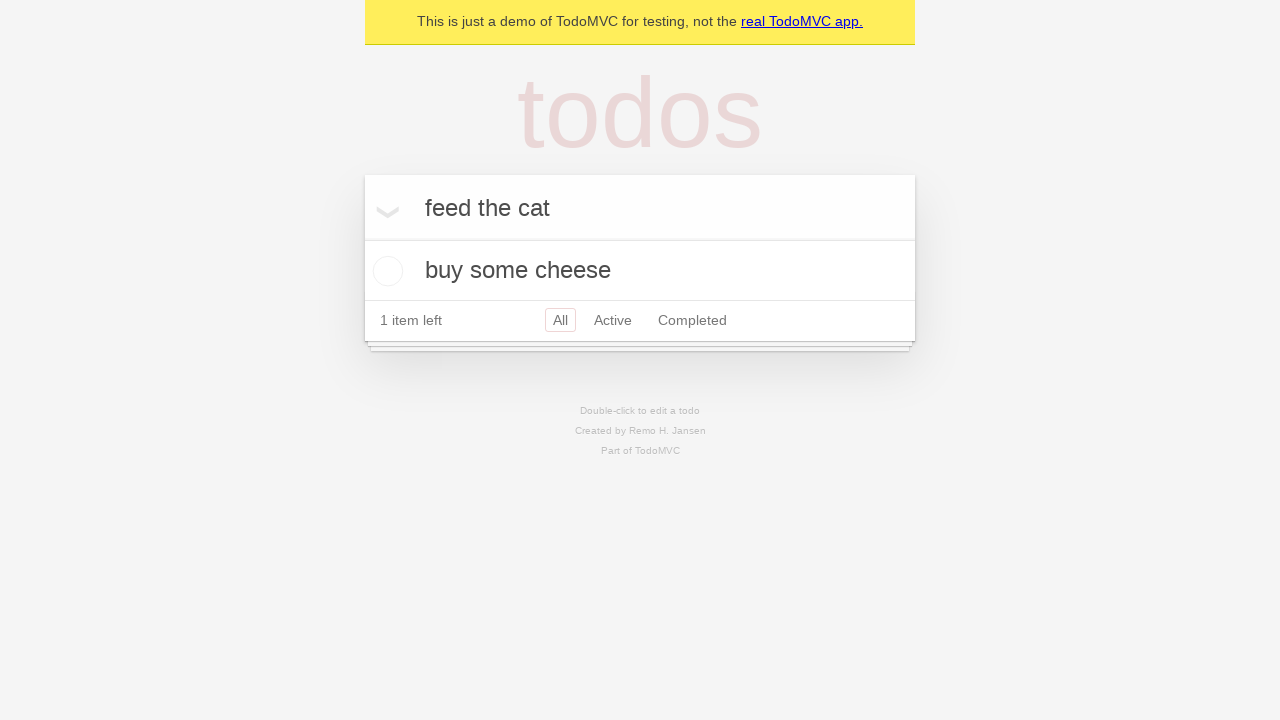

Pressed Enter to add second todo item on internal:attr=[placeholder="What needs to be done?"i]
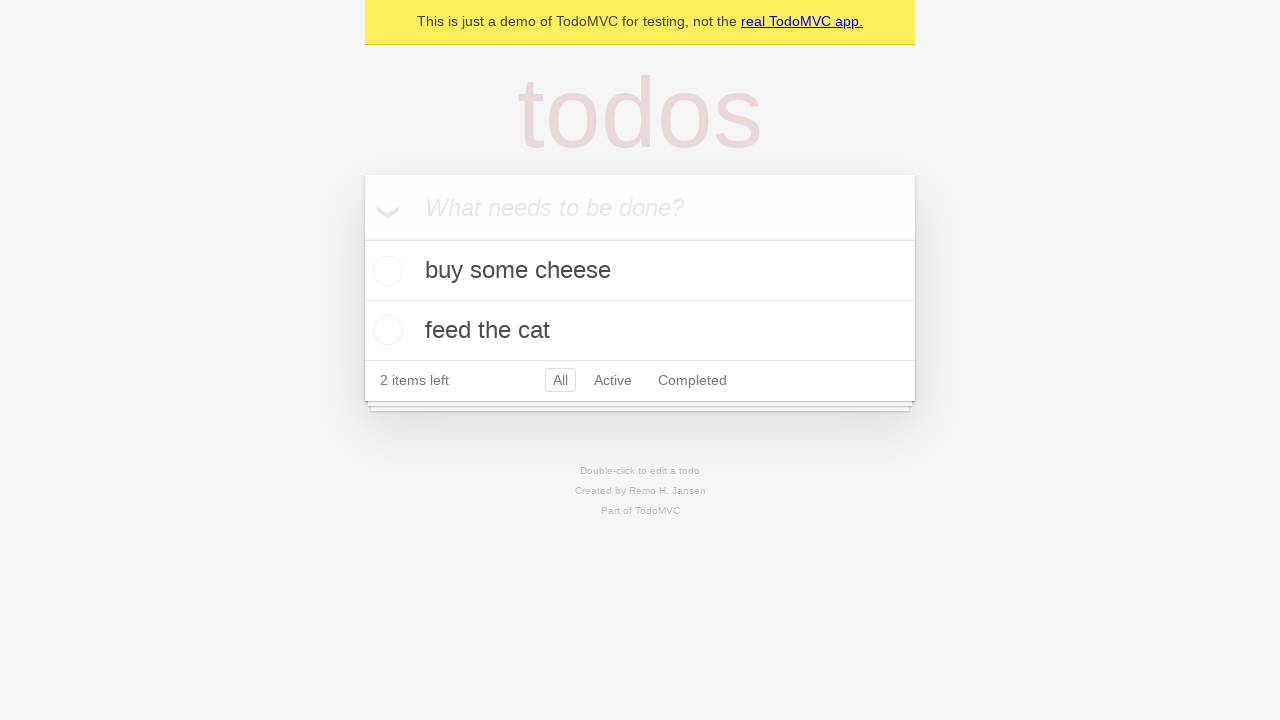

Second todo item 'feed the cat' appeared in the list
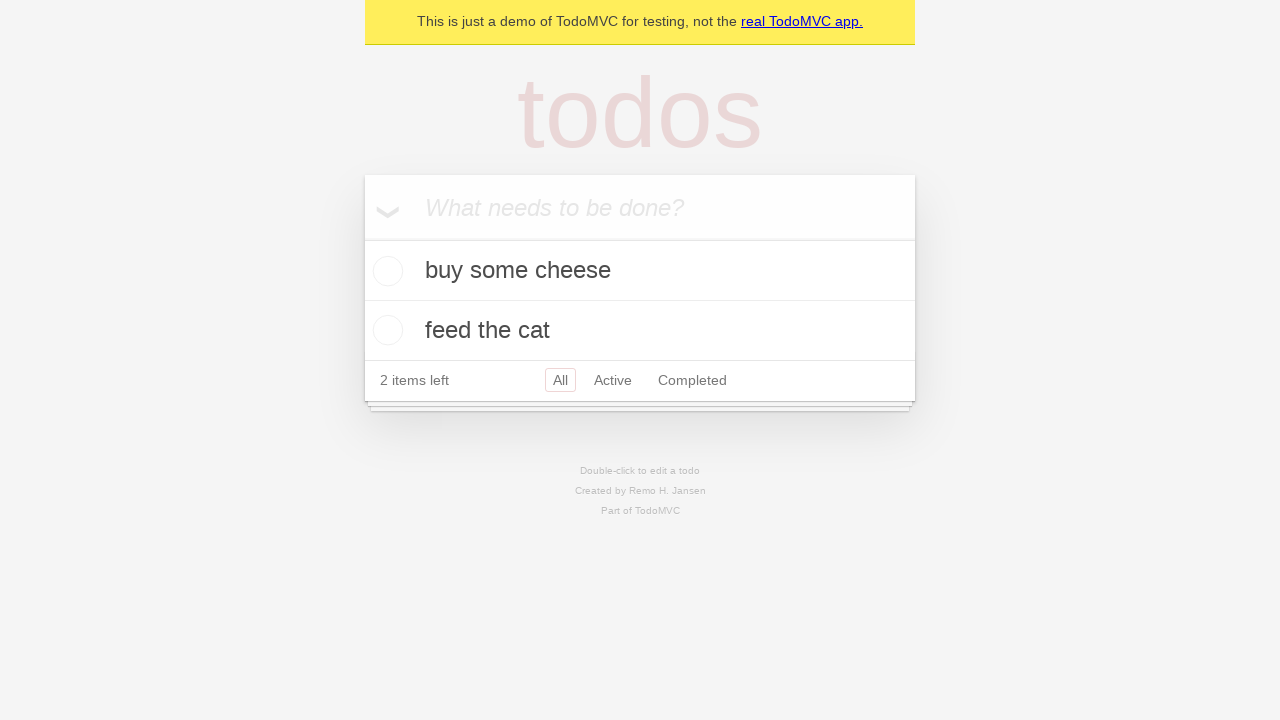

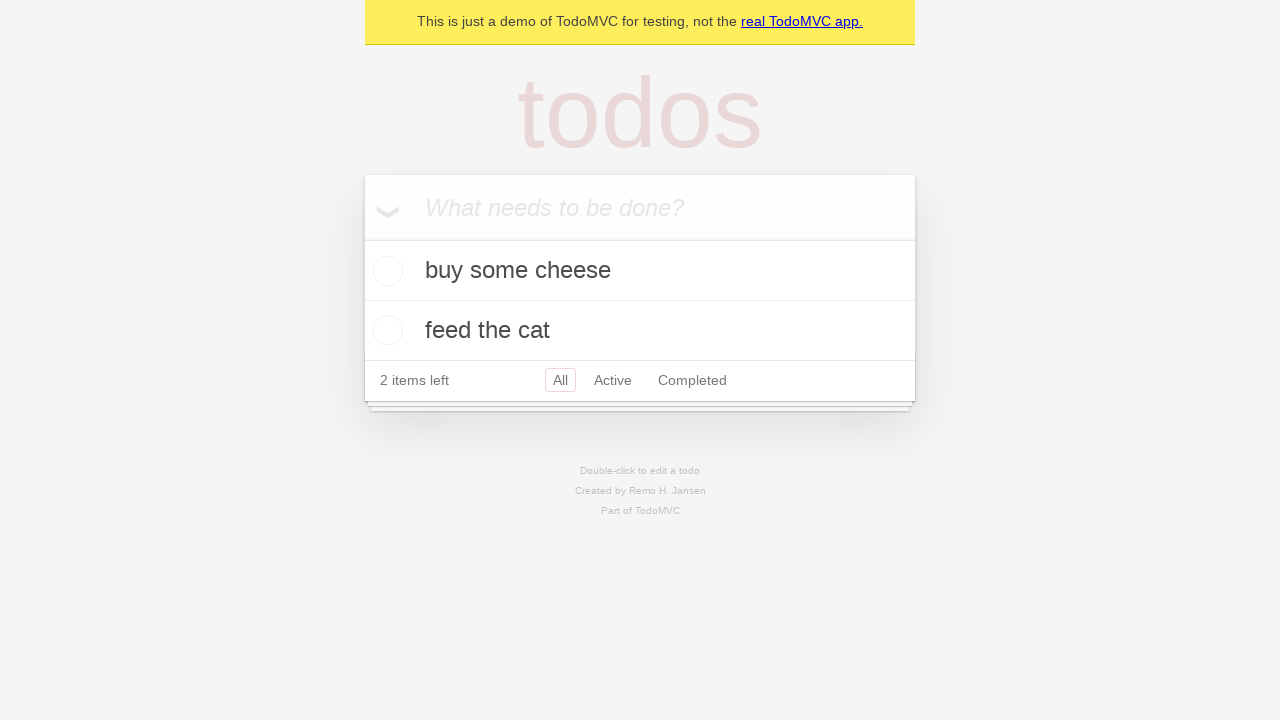